Tests the random number guessing game by selecting Demo build, rolling dice, and submitting an invalid string input to verify error handling

Starting URL: https://testsheepnz.github.io/random-number.html

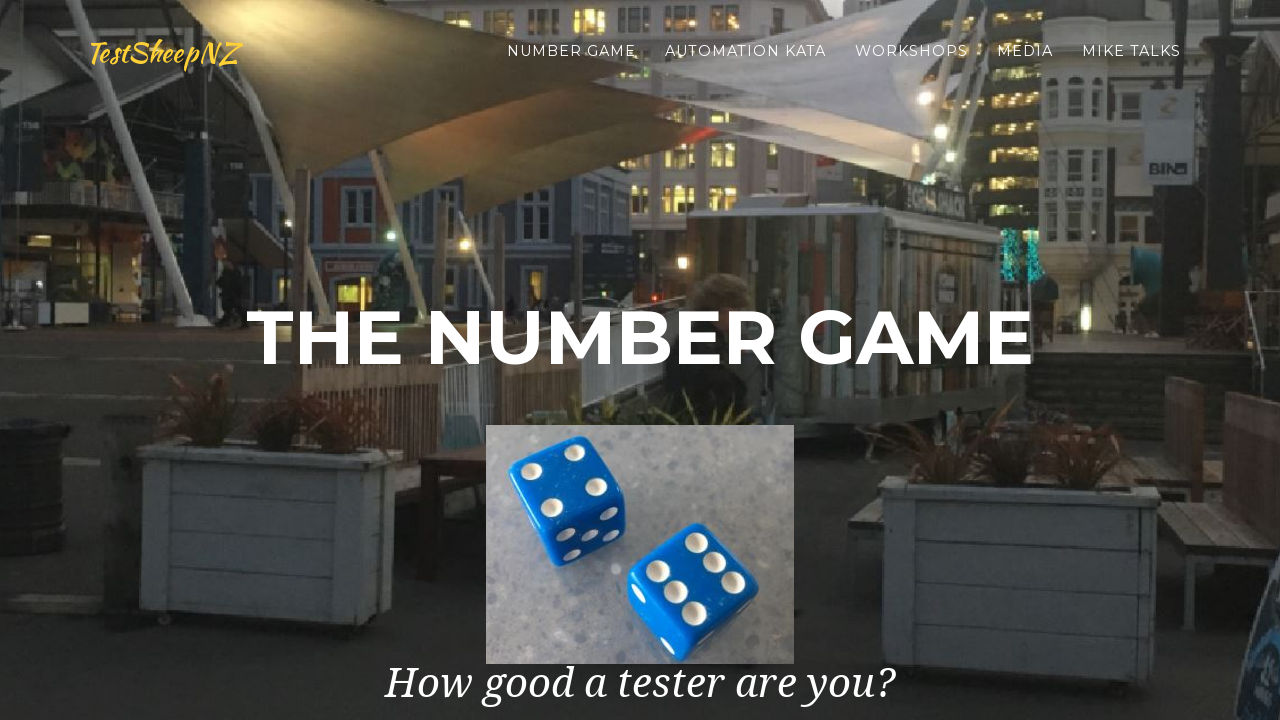

Scrolled to bottom of page
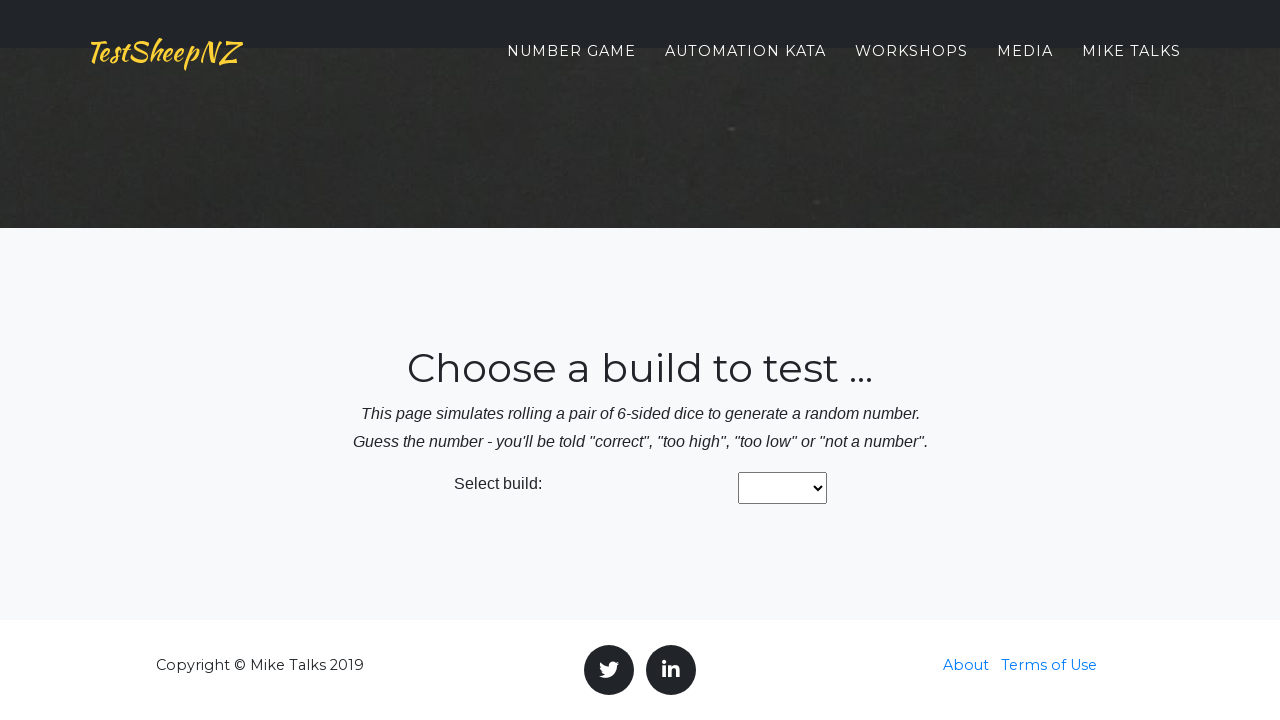

Selected Demo build from dropdown on #buildNumber
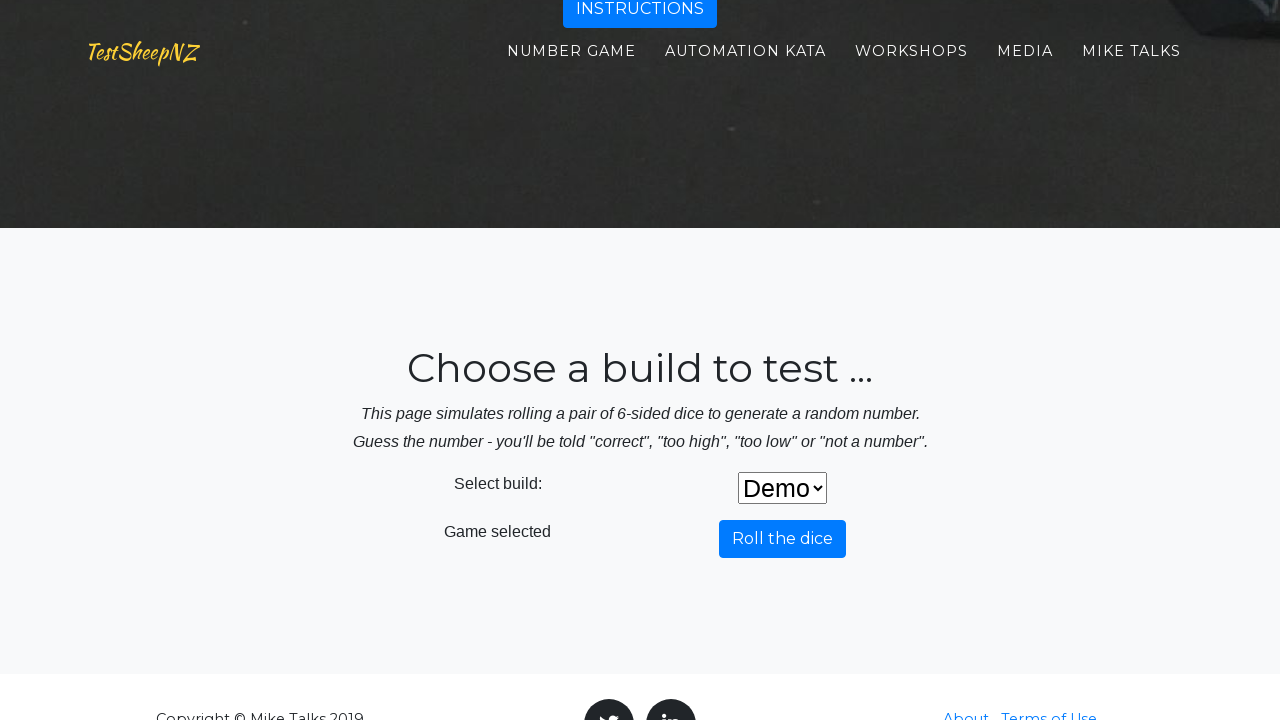

Clicked roll dice button at (782, 539) on #rollDiceButton
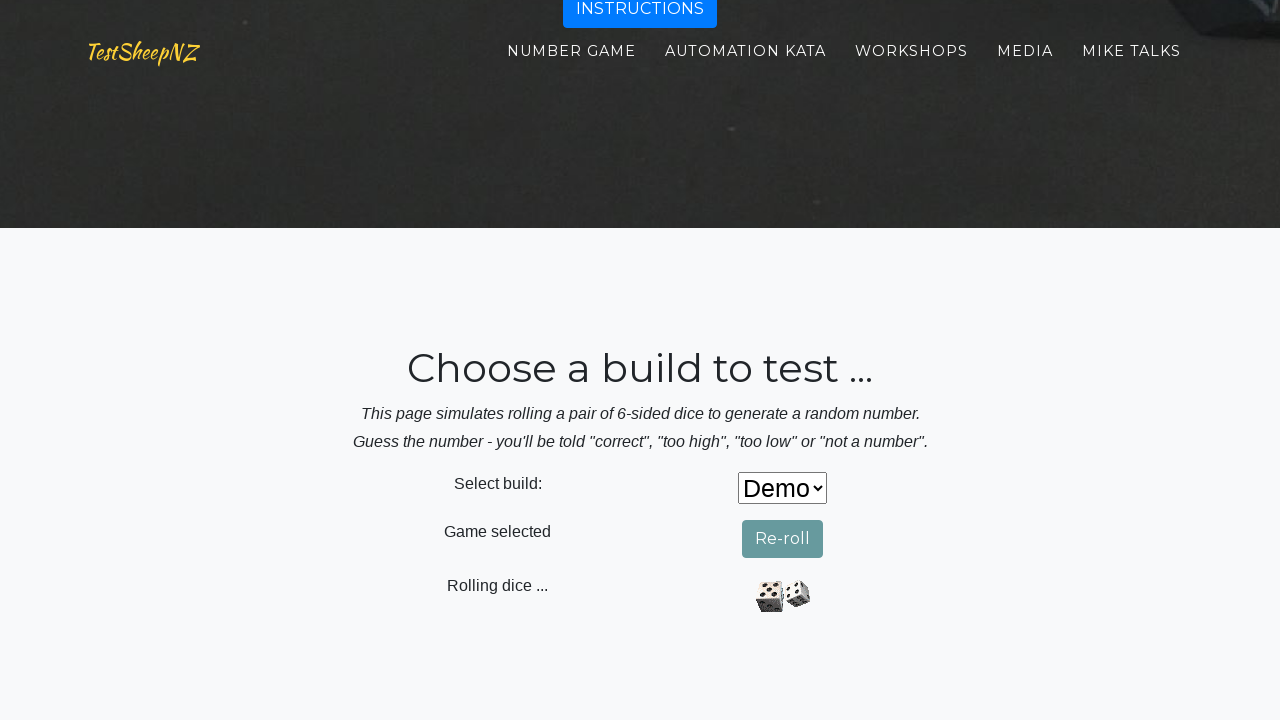

Number input field appeared after dice roll animation
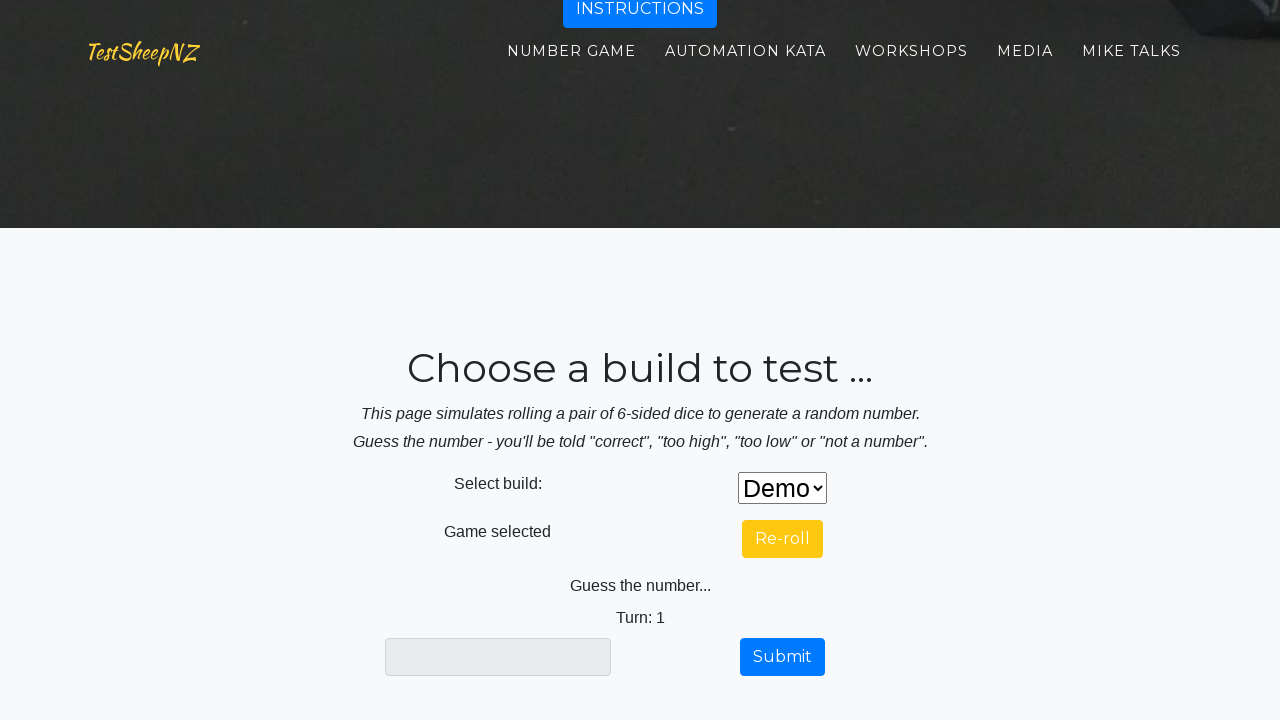

Entered invalid string 'string' into number input field on #numberGuess
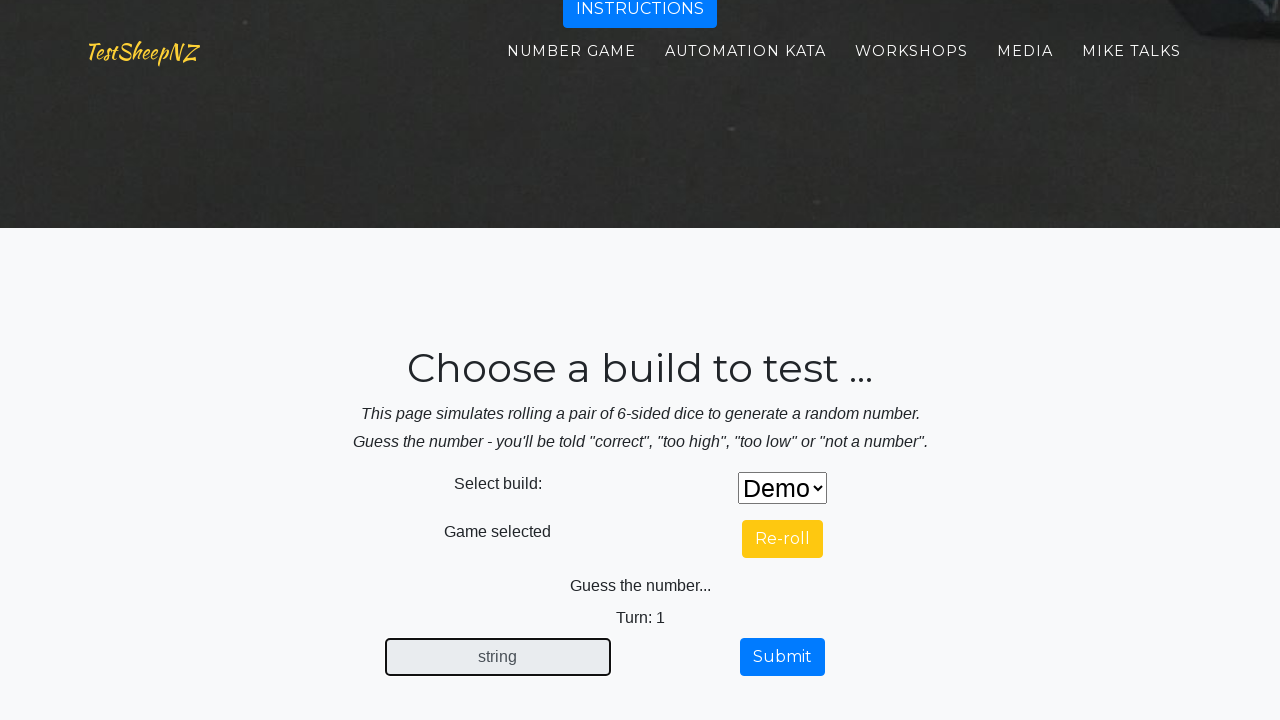

Clicked submit button to submit invalid input at (782, 657) on #submitButton
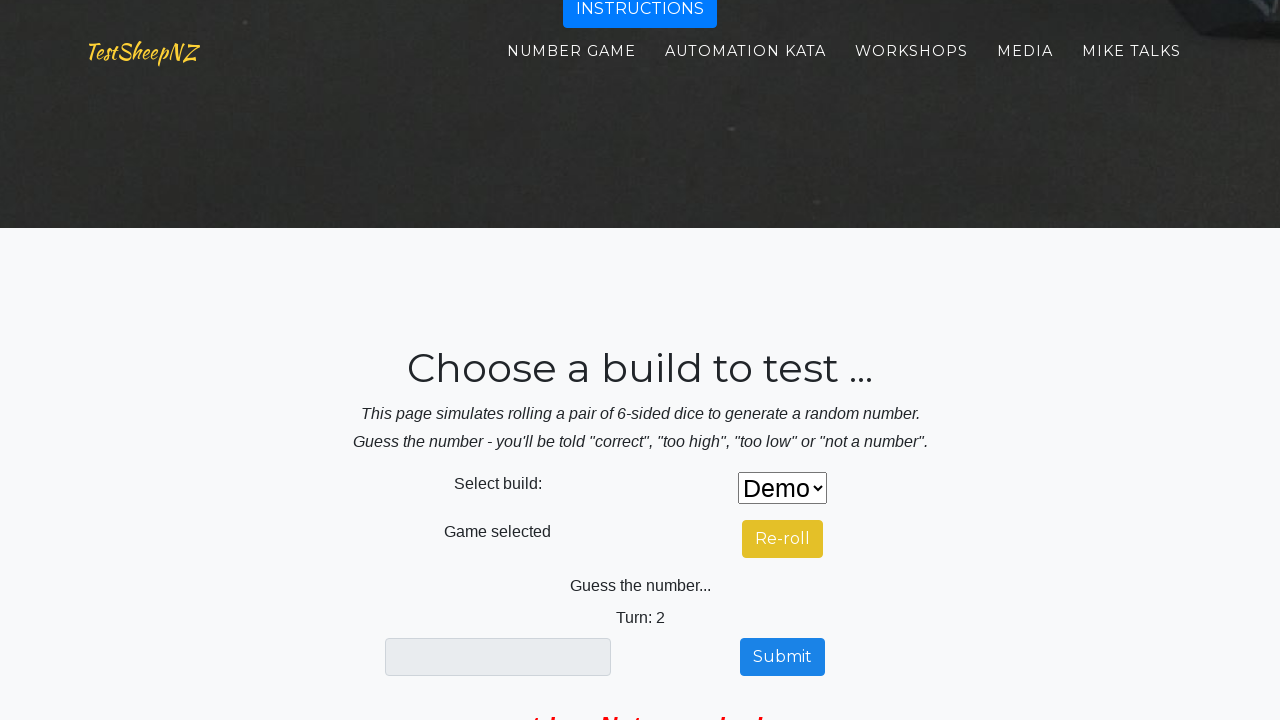

Error feedback label appeared after submitting invalid input
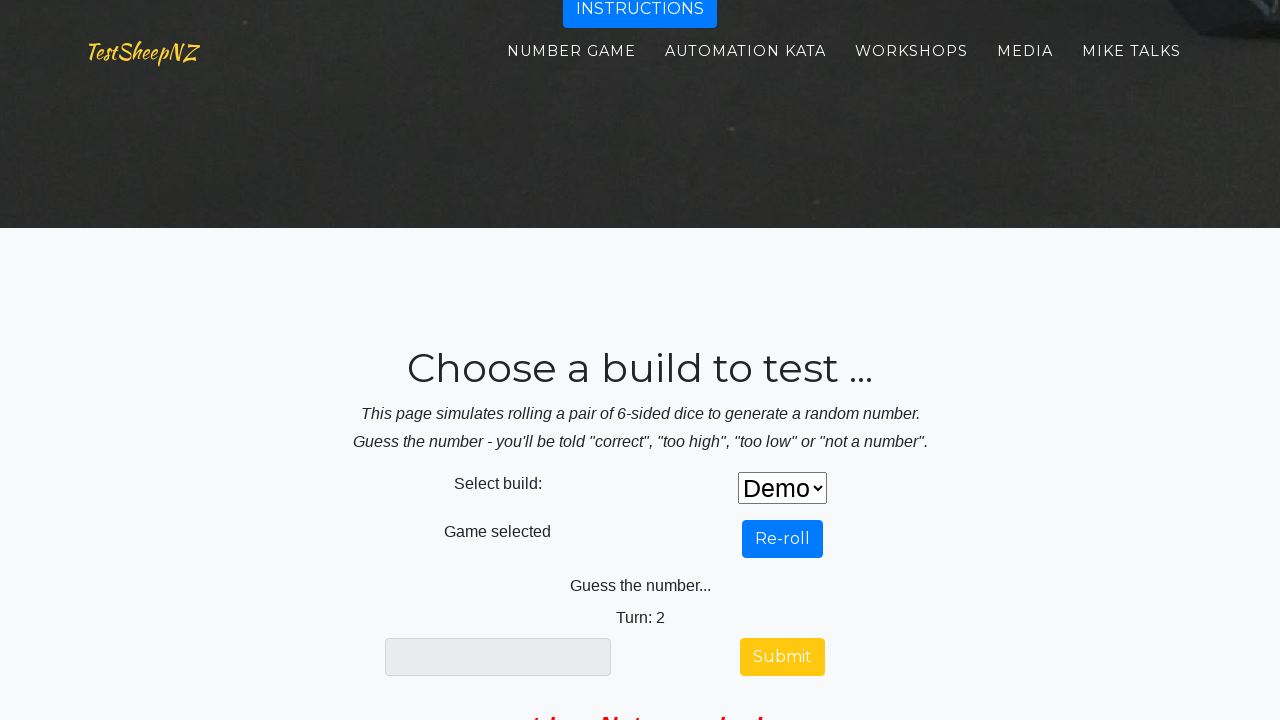

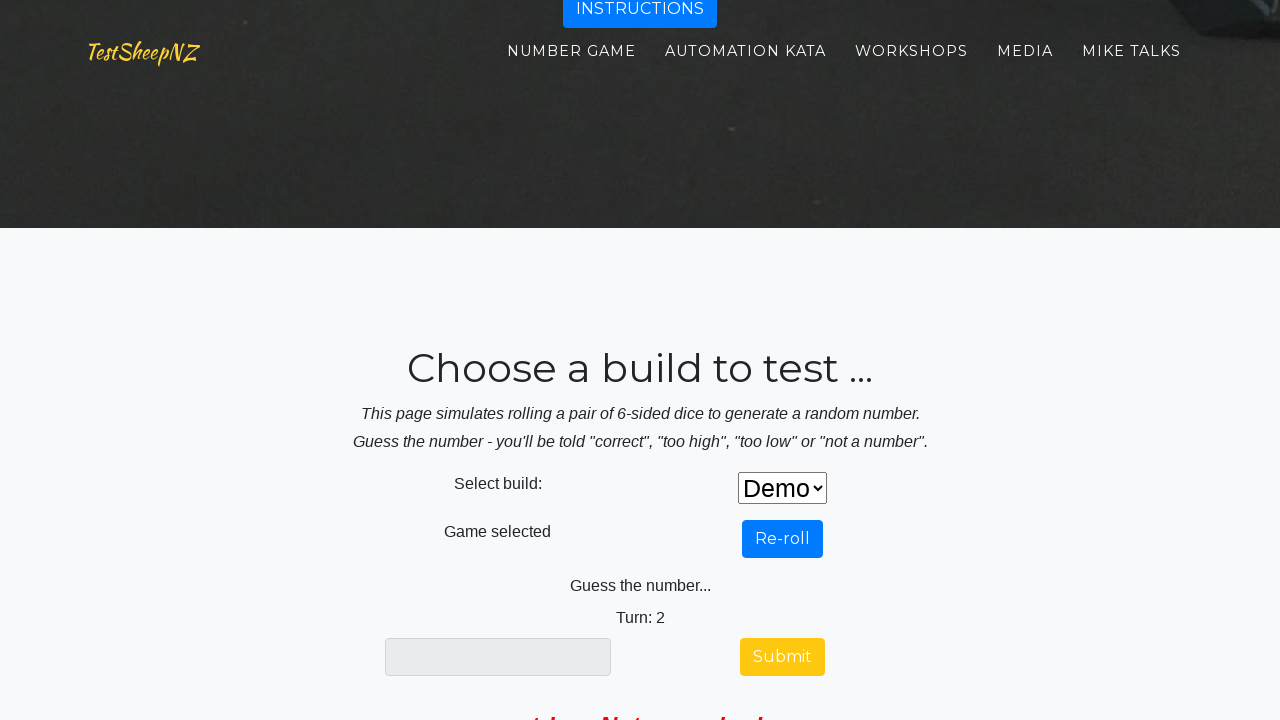